Tests dropdown selection functionality by navigating to the dropdown page and selecting different options using various selection methods (by text, by value, by index).

Starting URL: http://the-internet.herokuapp.com/

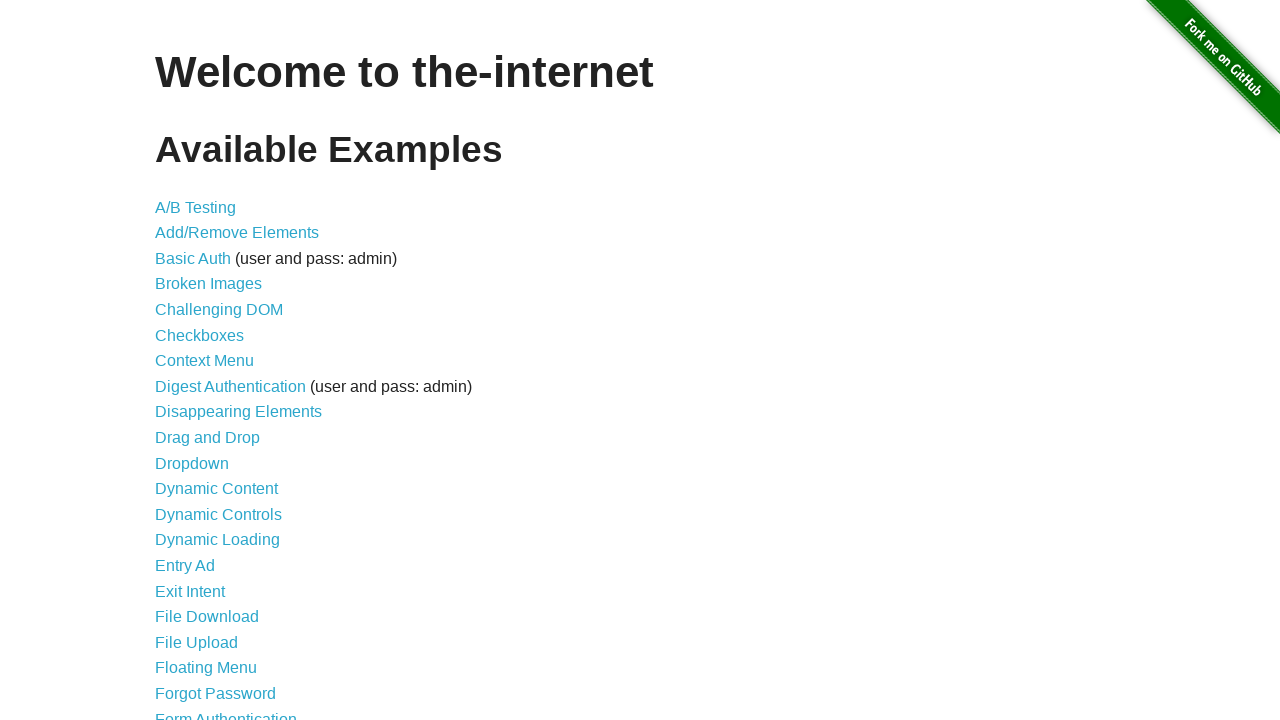

Clicked on dropdown link to navigate to dropdown page at (192, 463) on a[href='/dropdown']
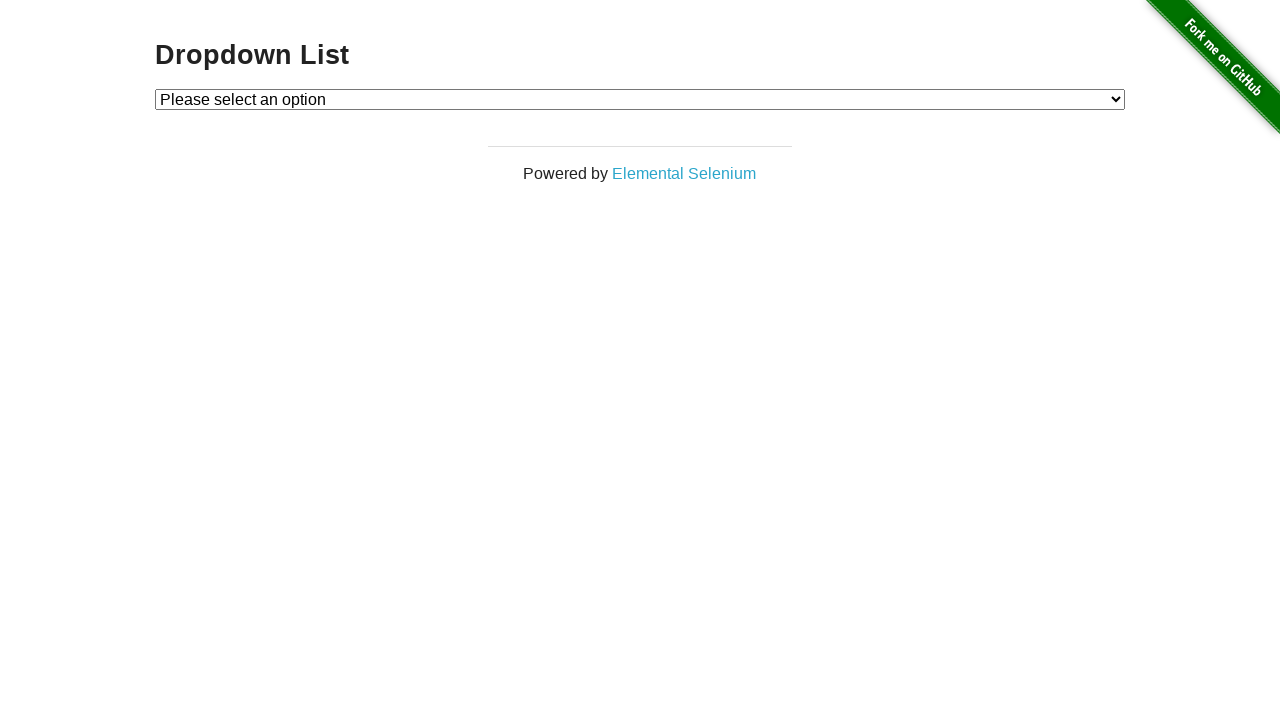

Dropdown element became visible
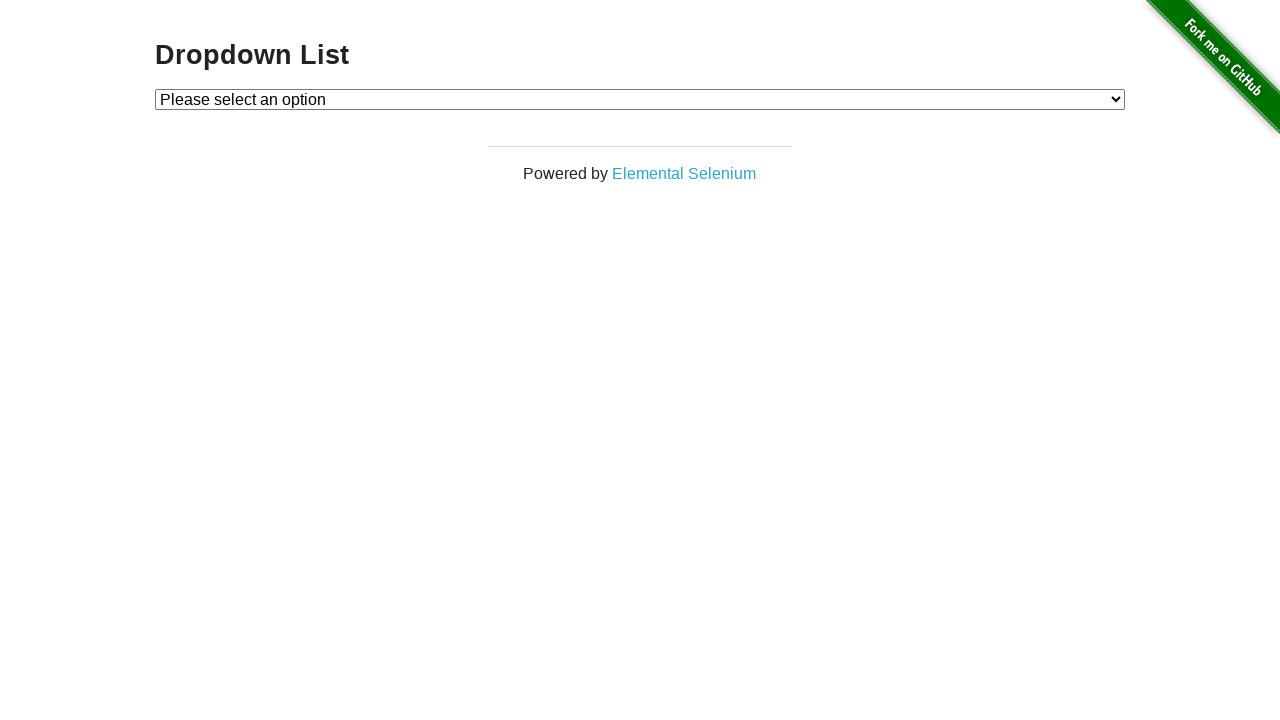

Selected Option 2 from dropdown by visible text on #dropdown
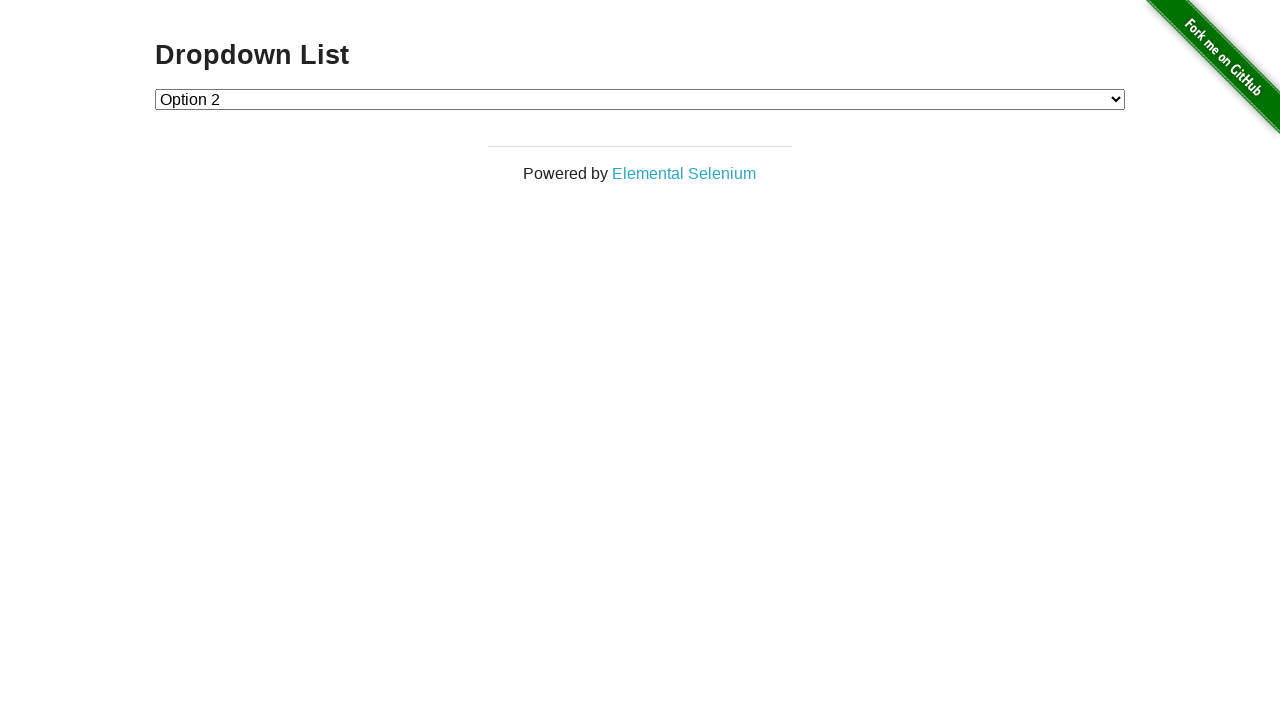

Selected Option 1 from dropdown by value on #dropdown
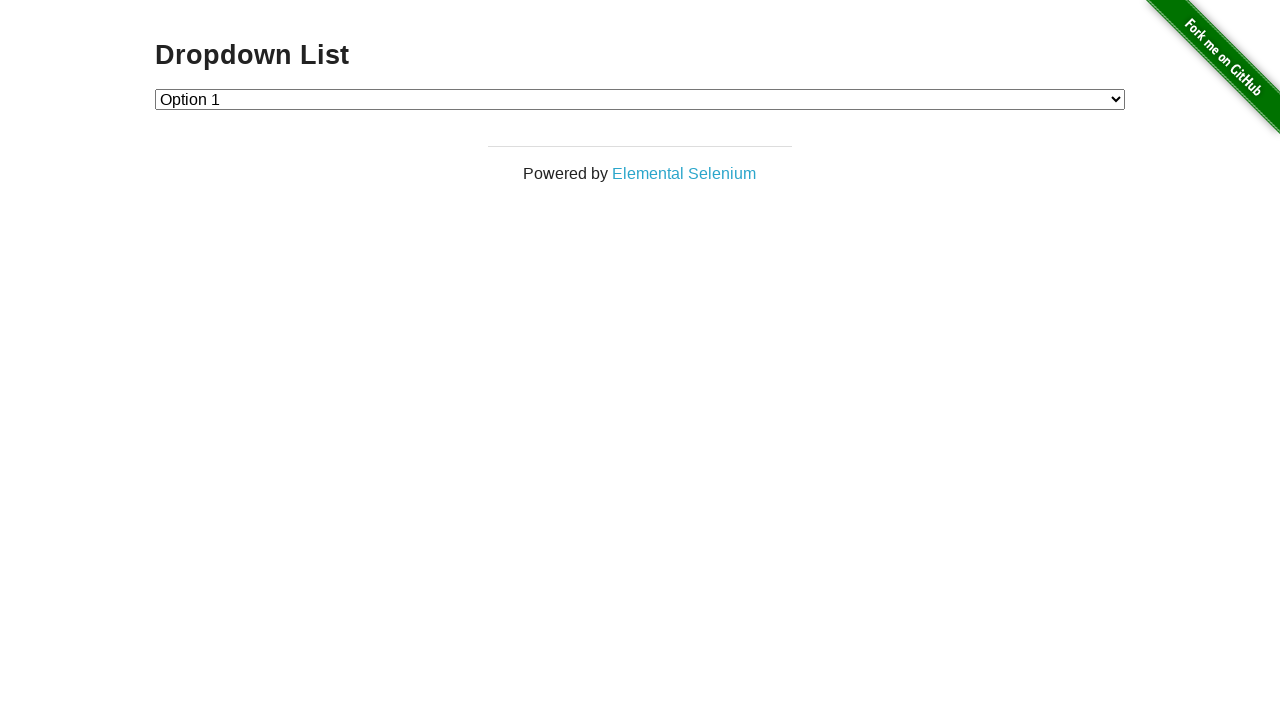

Selected Option 2 from dropdown by index on #dropdown
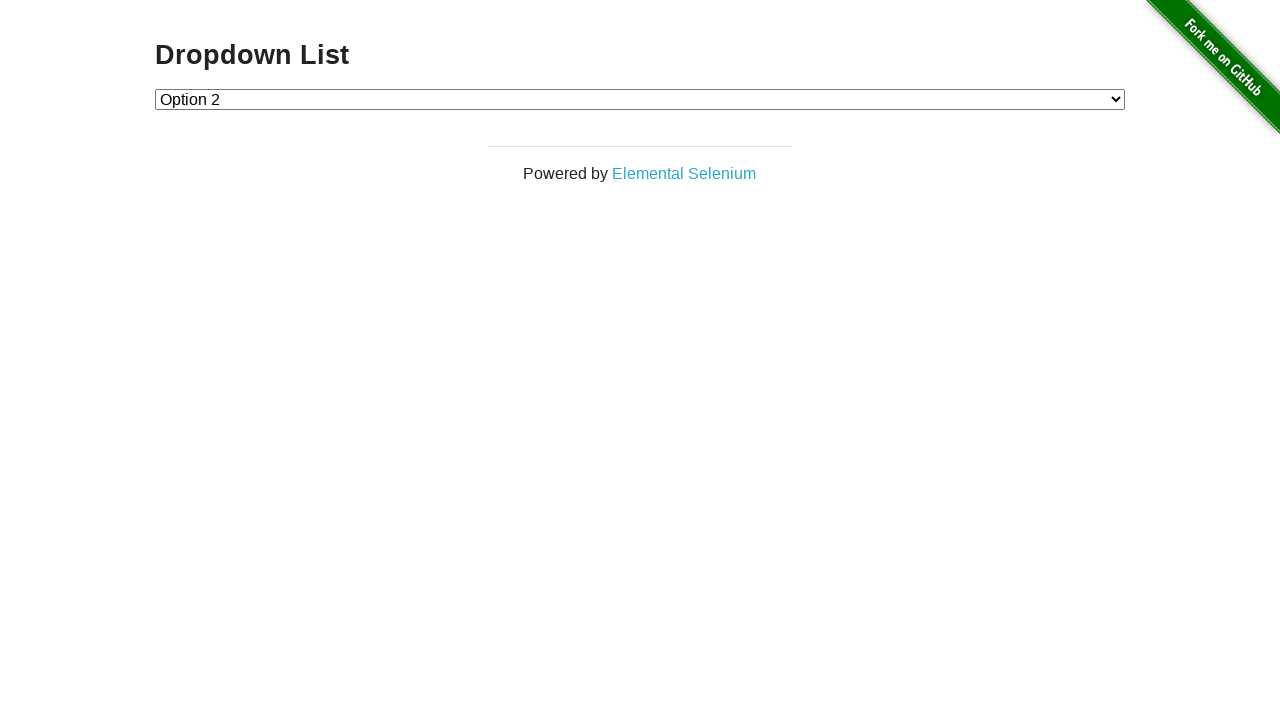

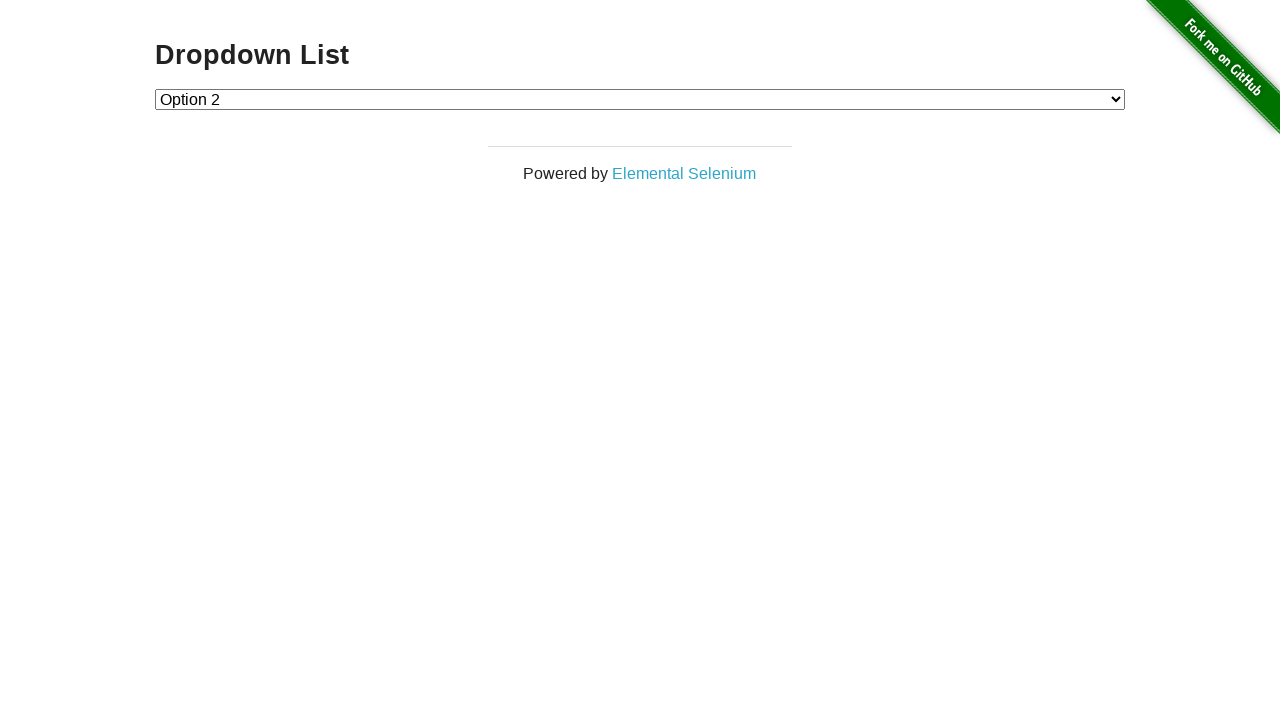